Tests un-marking todo items as complete by checking and unchecking

Starting URL: https://demo.playwright.dev/todomvc

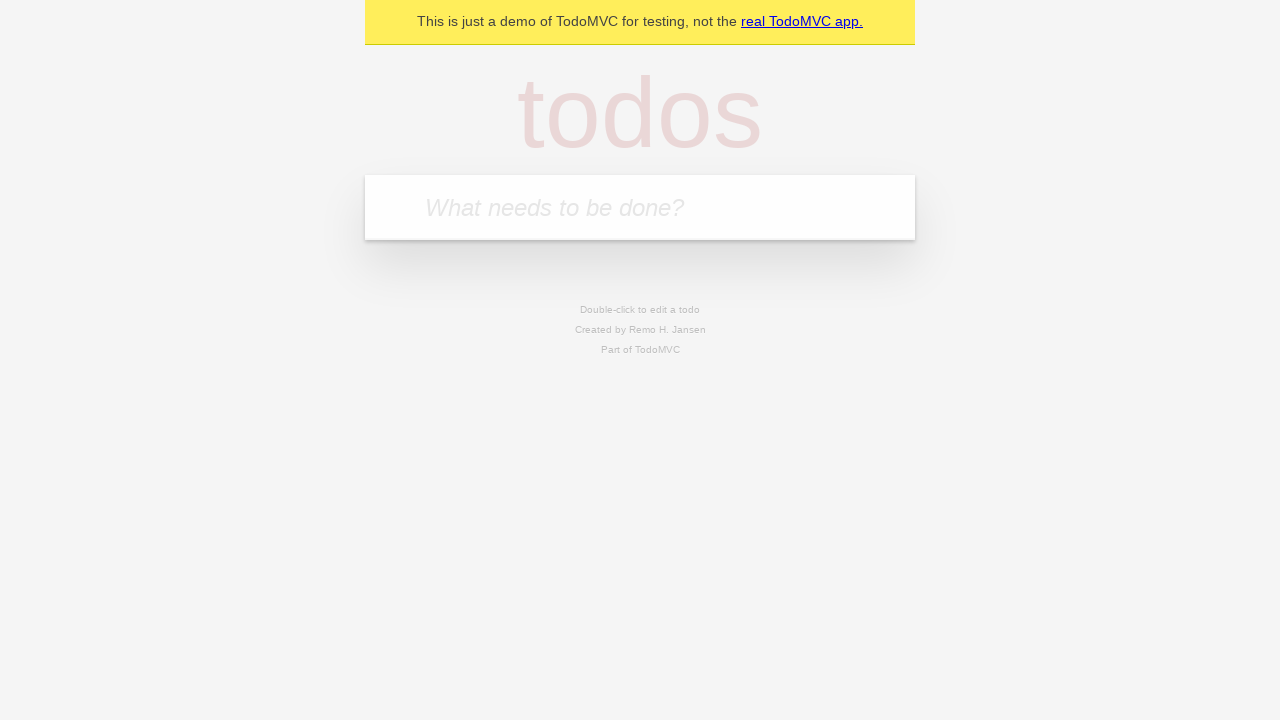

Filled todo input with 'buy some cheese' on internal:attr=[placeholder="What needs to be done?"i]
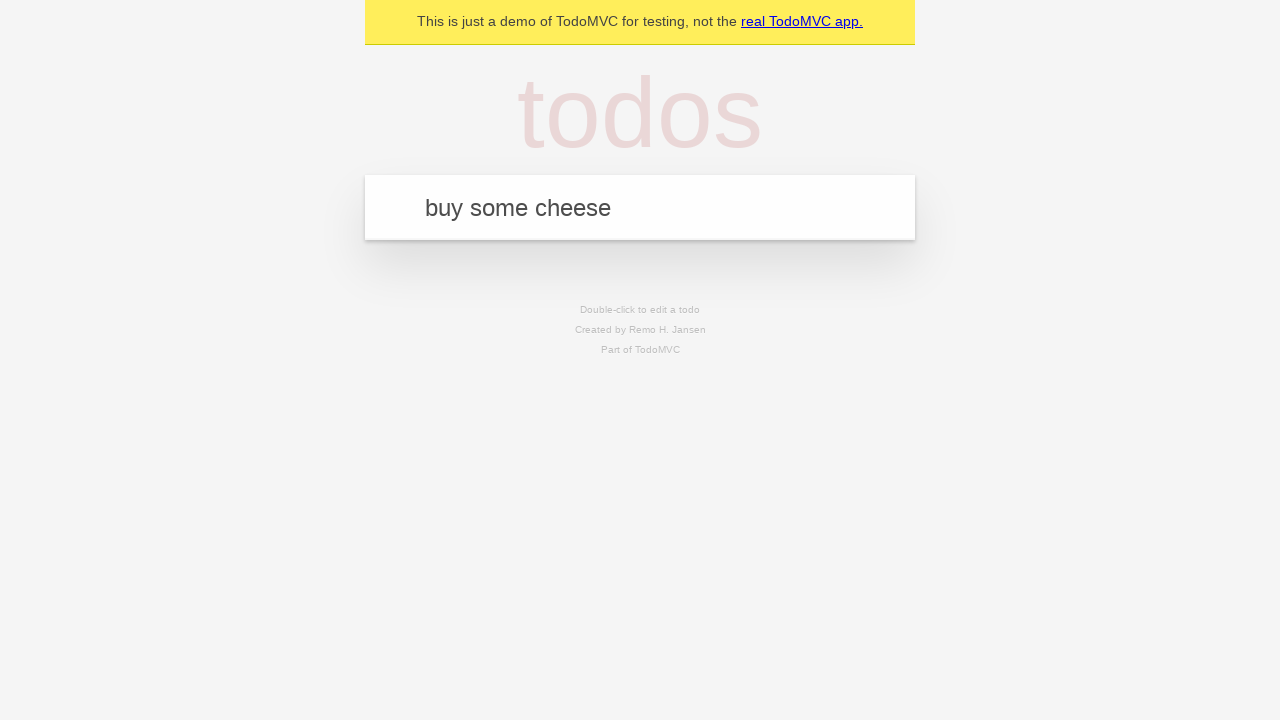

Pressed Enter to create todo item 'buy some cheese' on internal:attr=[placeholder="What needs to be done?"i]
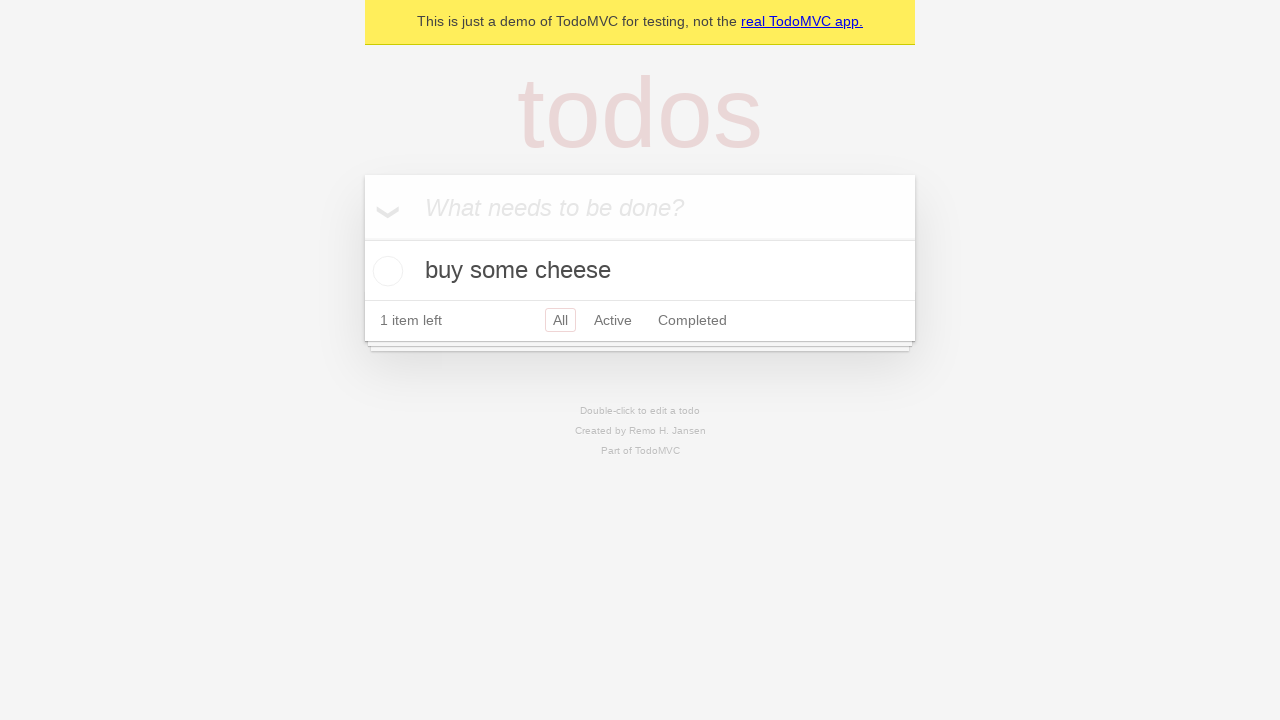

Filled todo input with 'feed the cat' on internal:attr=[placeholder="What needs to be done?"i]
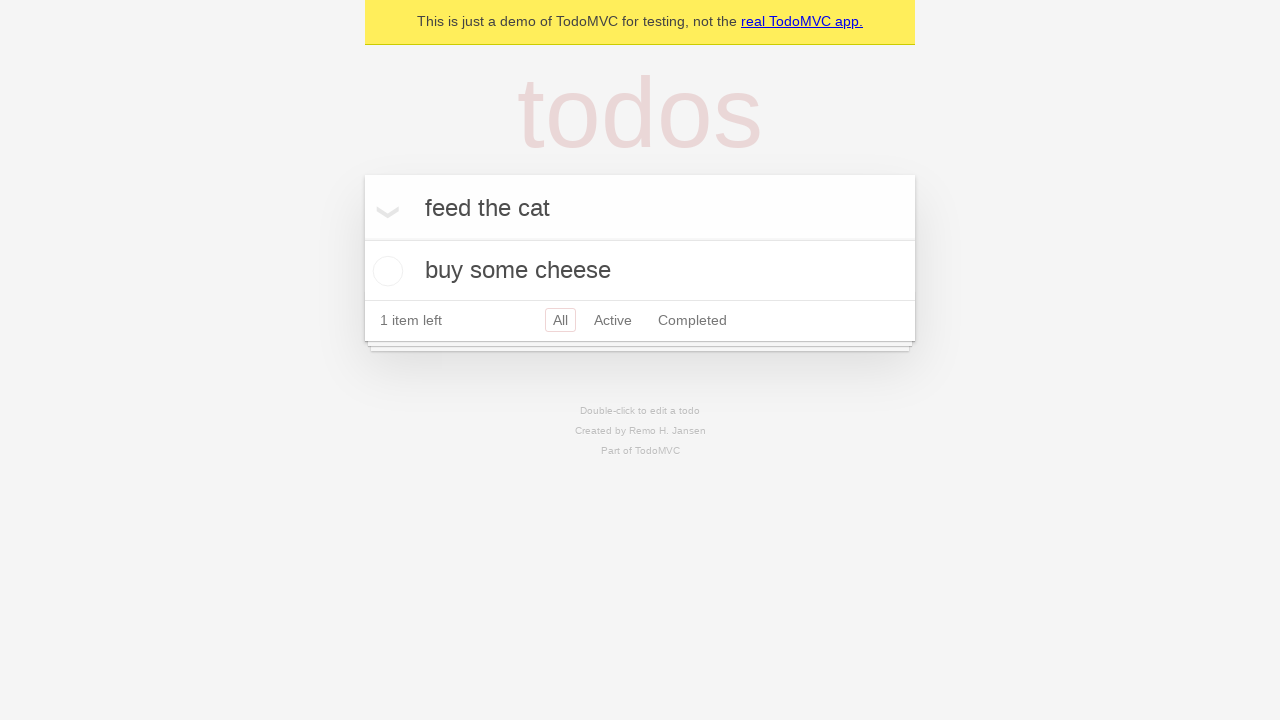

Pressed Enter to create todo item 'feed the cat' on internal:attr=[placeholder="What needs to be done?"i]
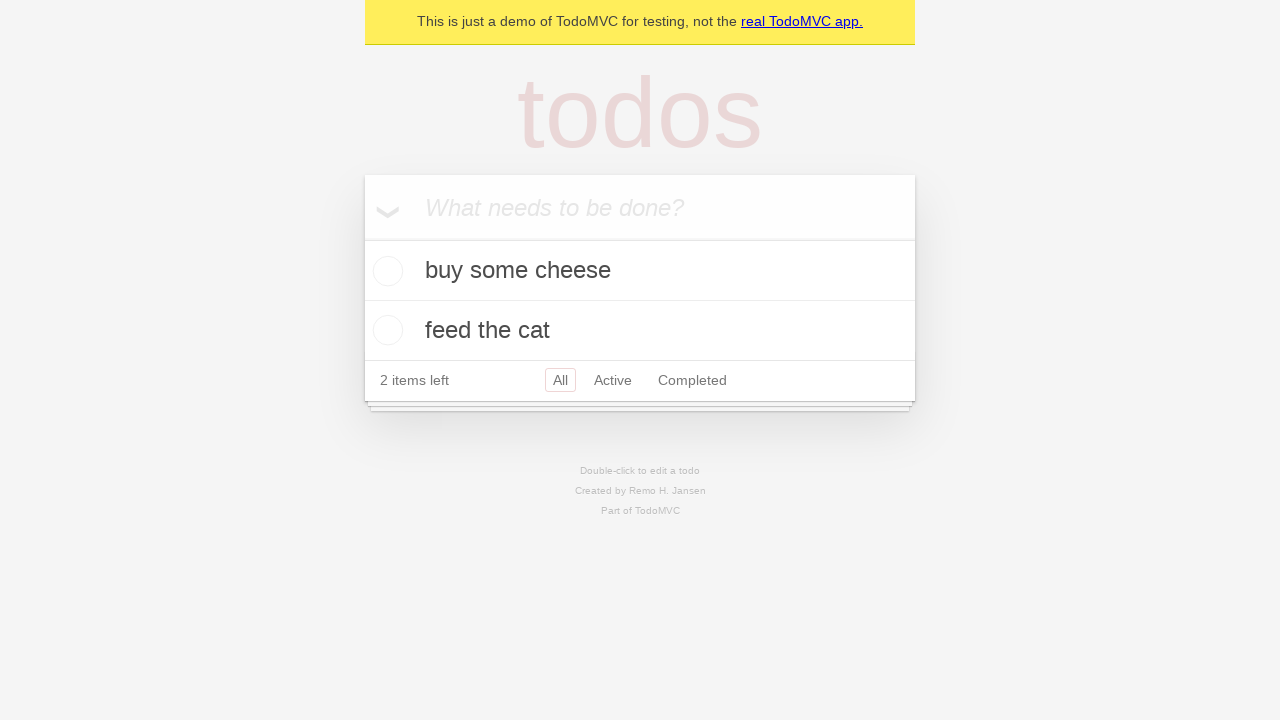

Located first todo item
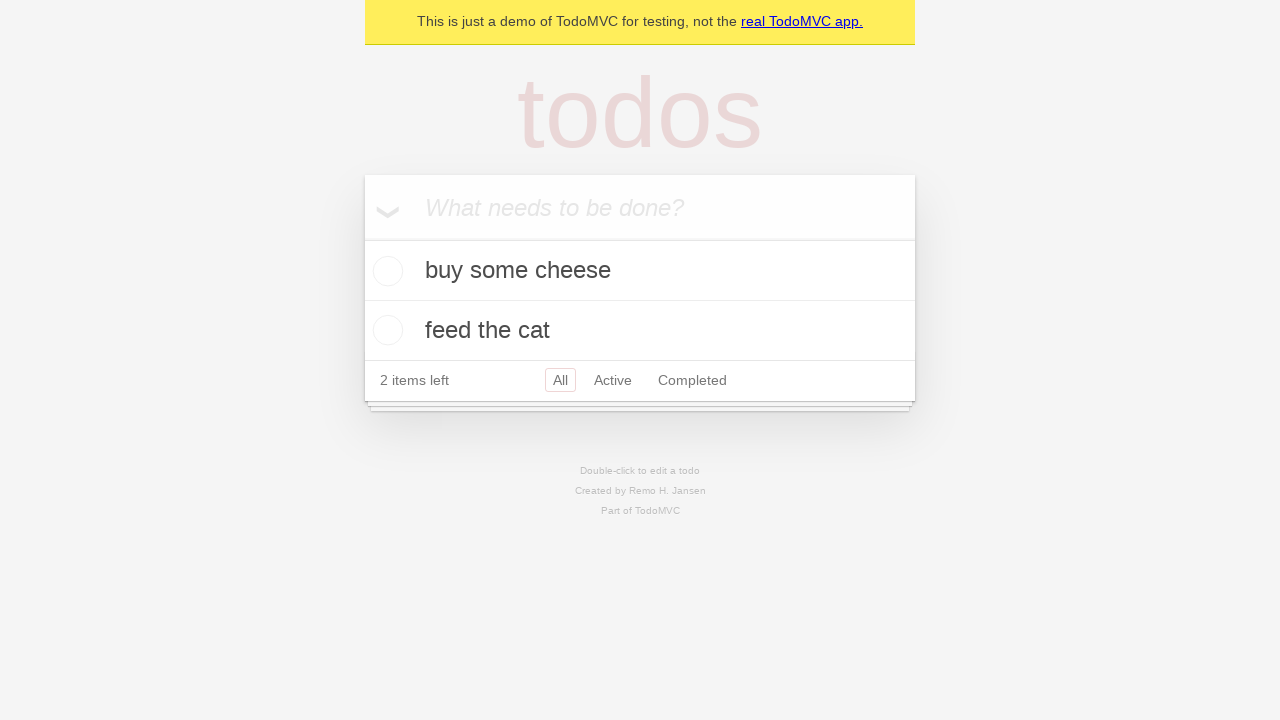

Located checkbox for first todo item
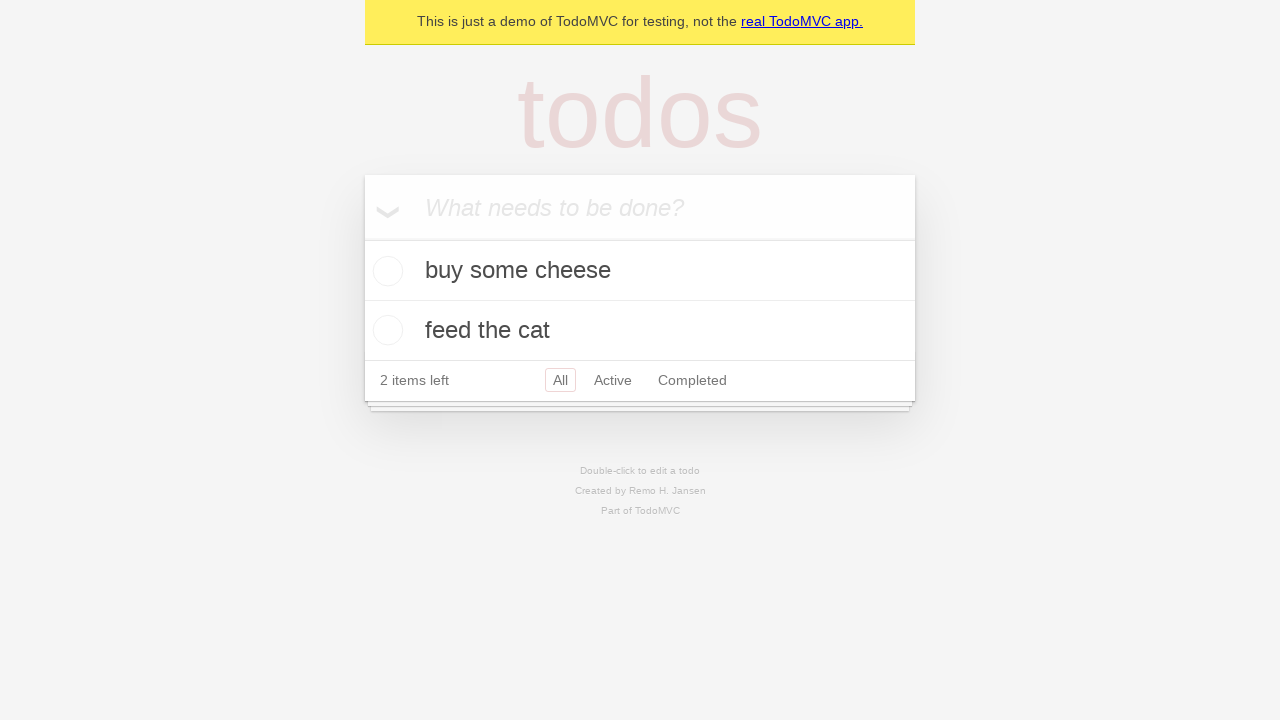

Marked first todo item as complete at (385, 271) on internal:testid=[data-testid="todo-item"s] >> nth=0 >> internal:role=checkbox
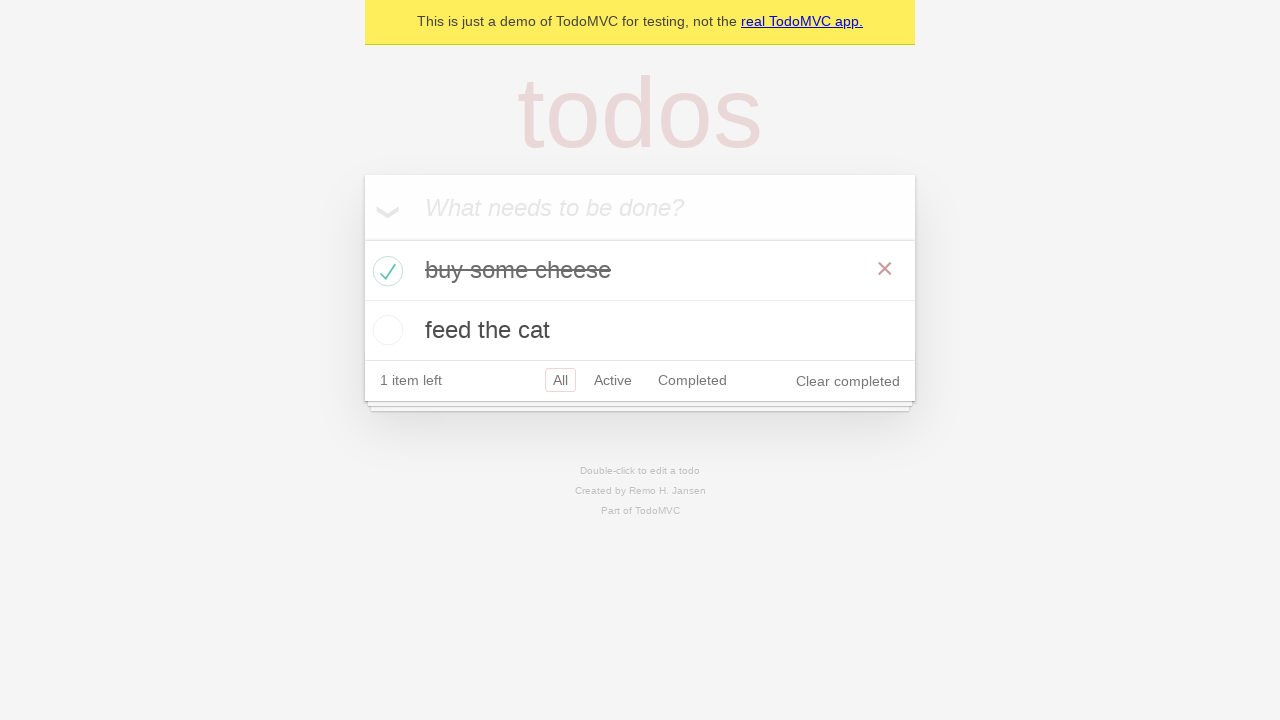

Unmarked first todo item as complete at (385, 271) on internal:testid=[data-testid="todo-item"s] >> nth=0 >> internal:role=checkbox
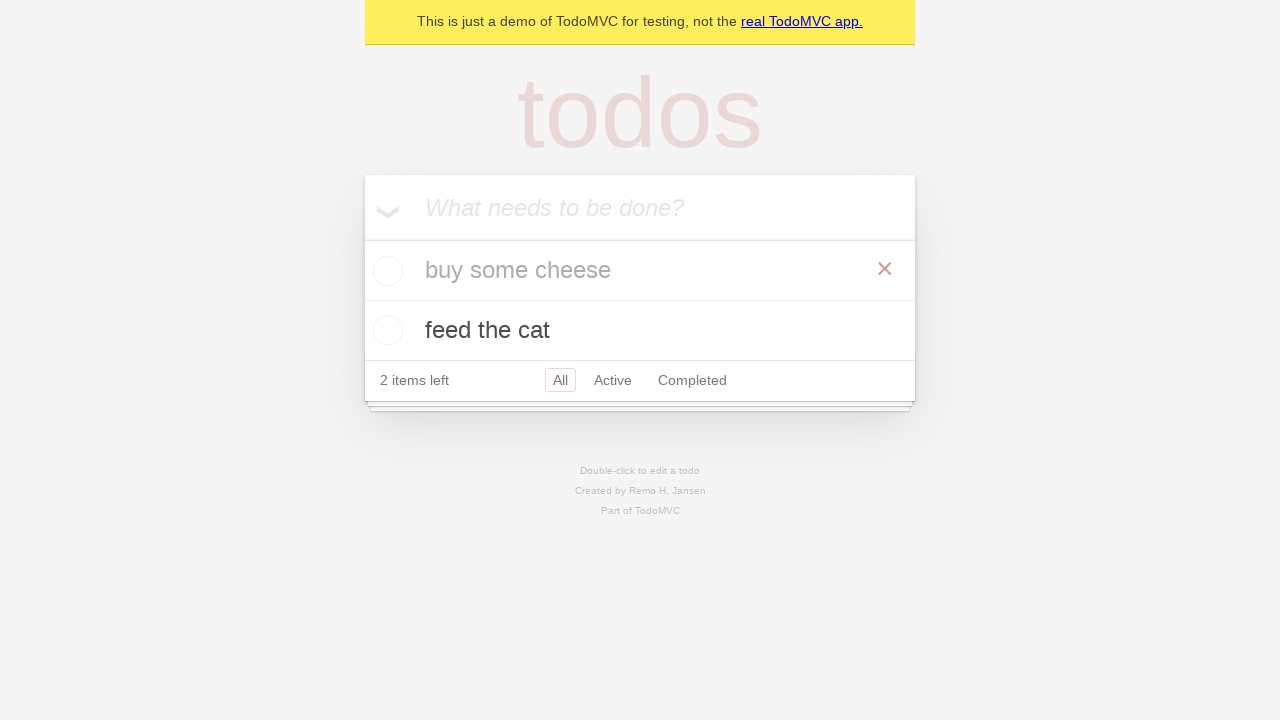

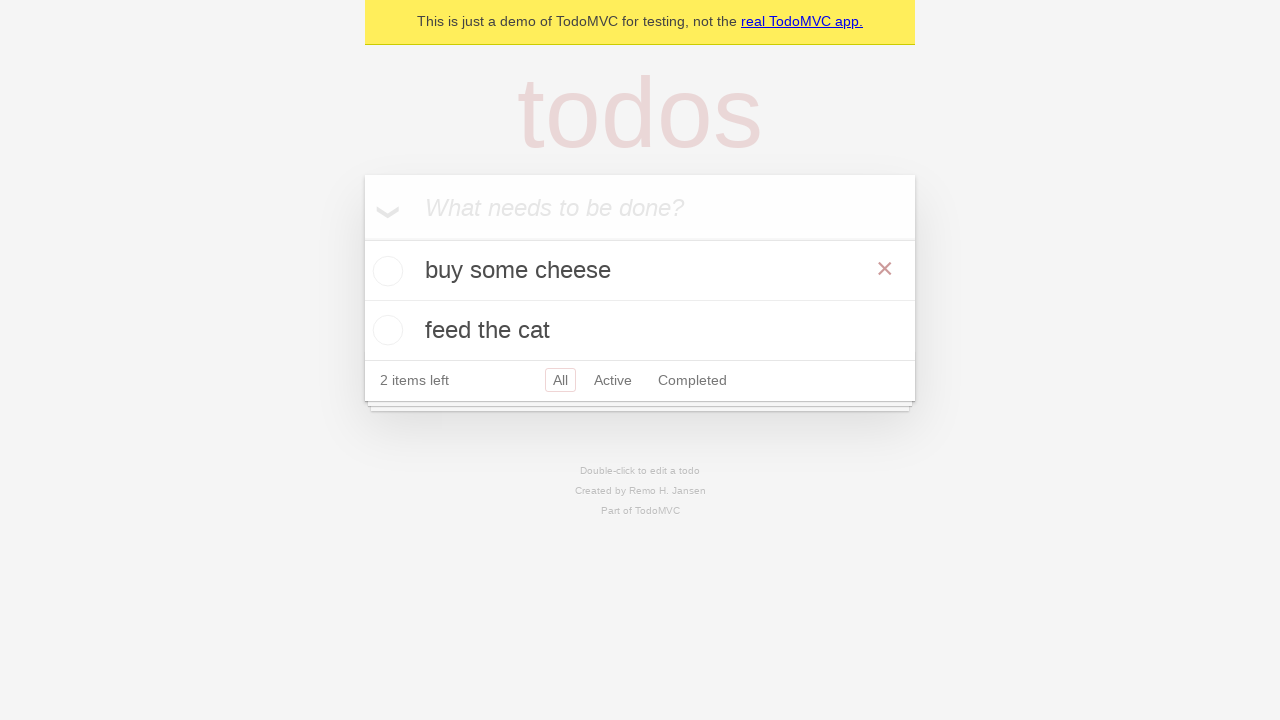